Verifies that the page title is not equal to "youtube" (lowercase)

Starting URL: https://www.youtube.com

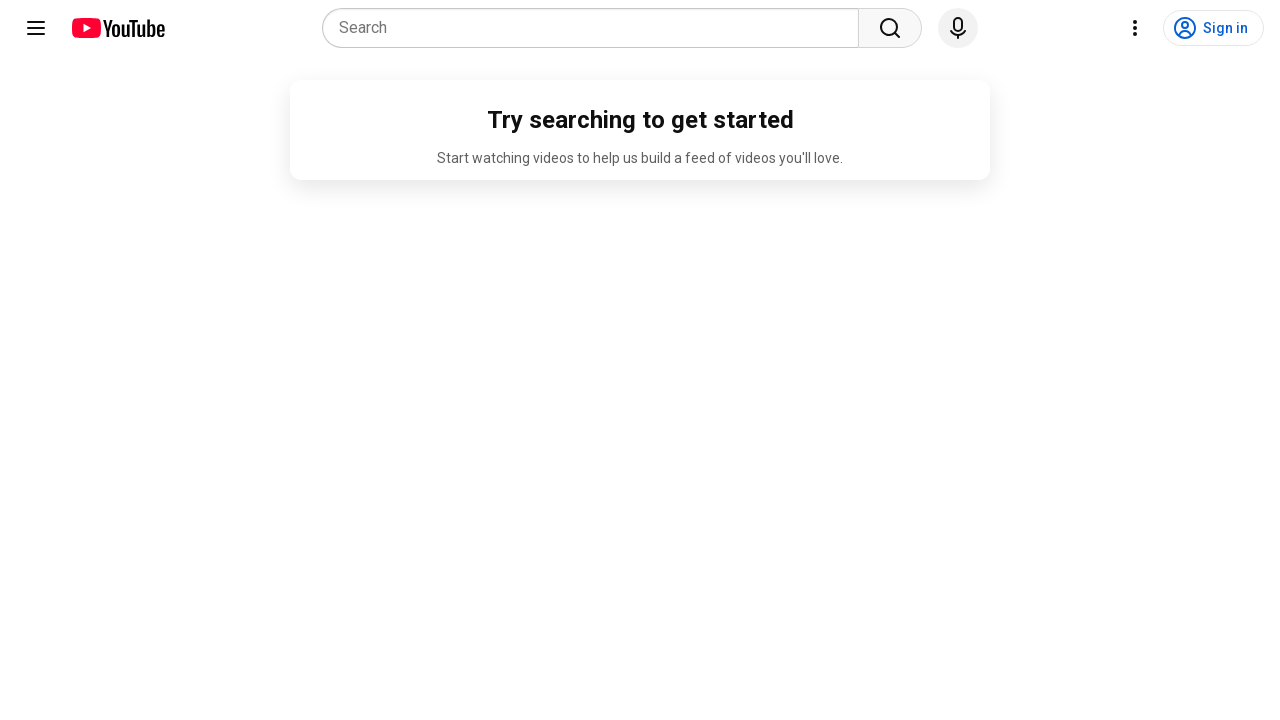

Navigated to https://www.youtube.com
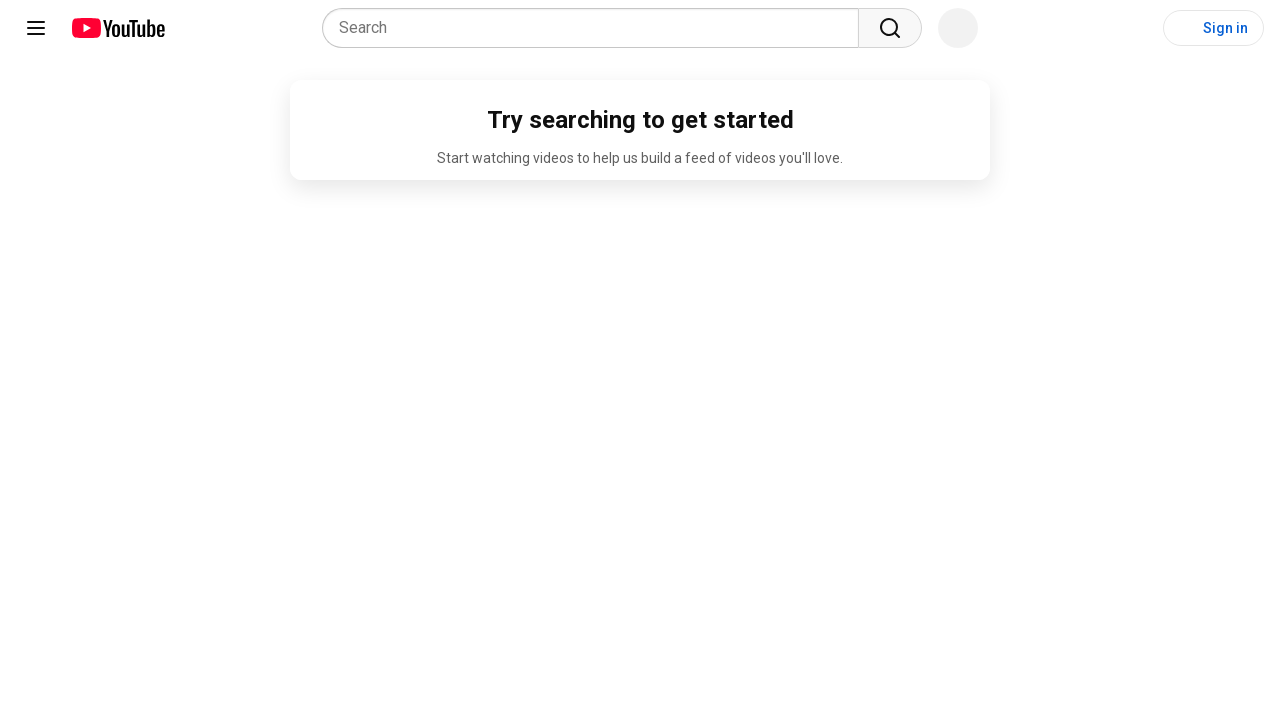

Verified that page title is not equal to 'youtube' (lowercase)
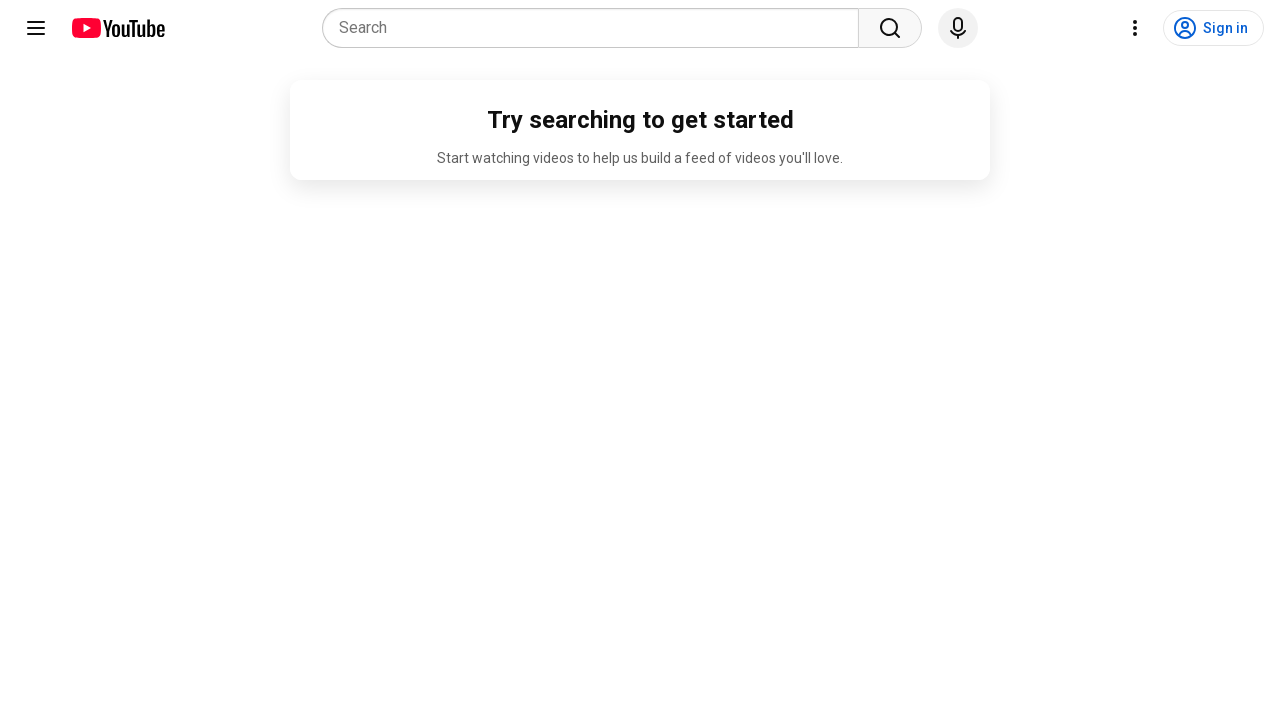

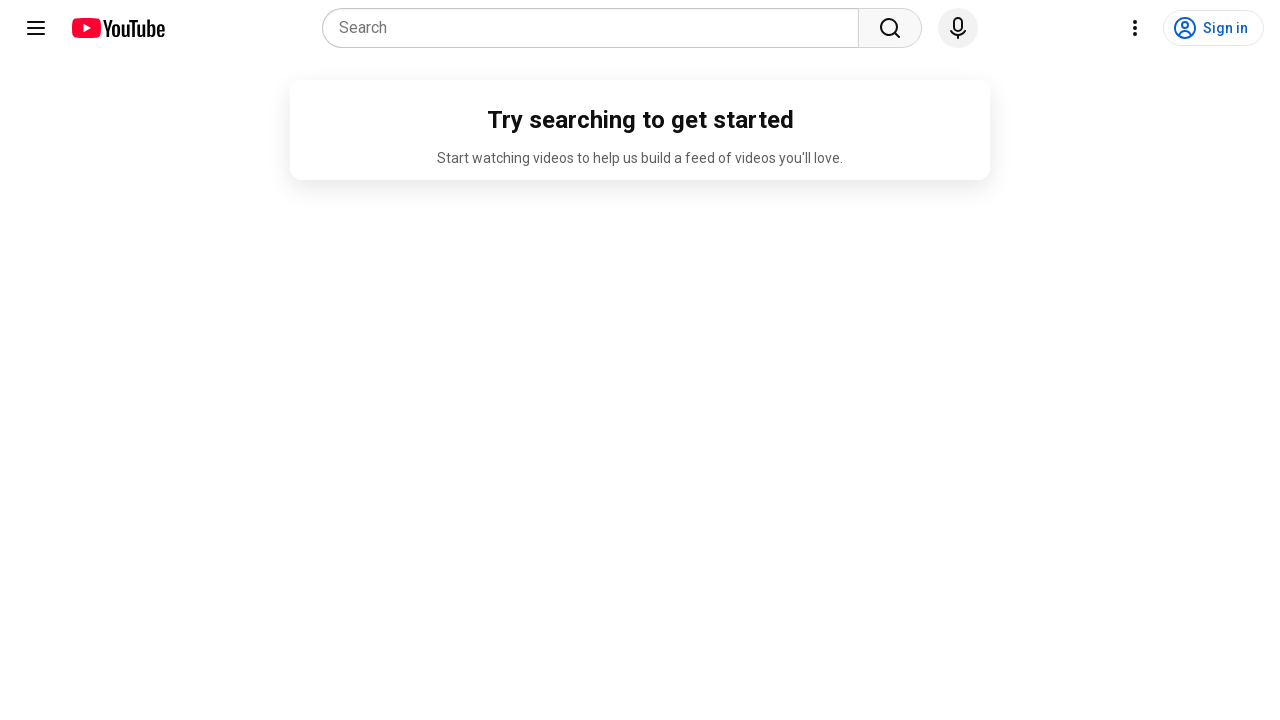